Tests student registration form by filling in personal details (first name, last name, email, gender, mobile number, address) and submitting the form, then verifies the confirmation message appears.

Starting URL: https://demoqa.com/automation-practice-form

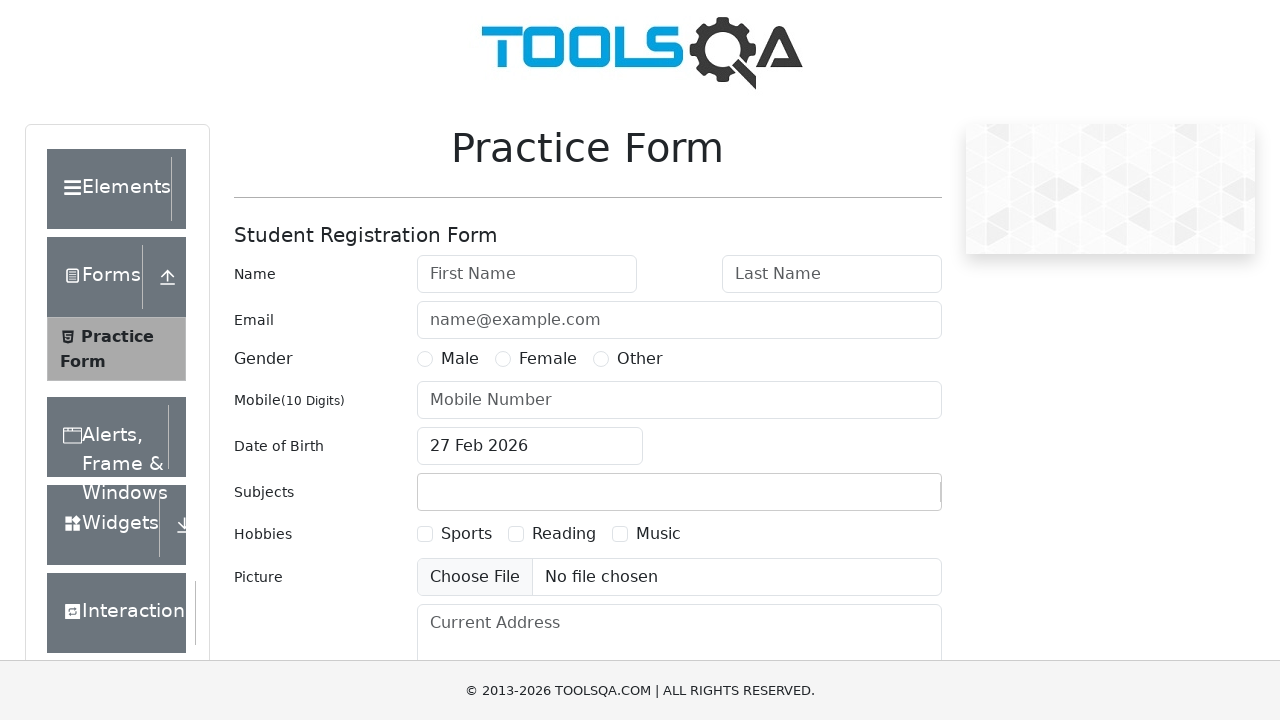

Filled first name field with 'Michael' on #firstName
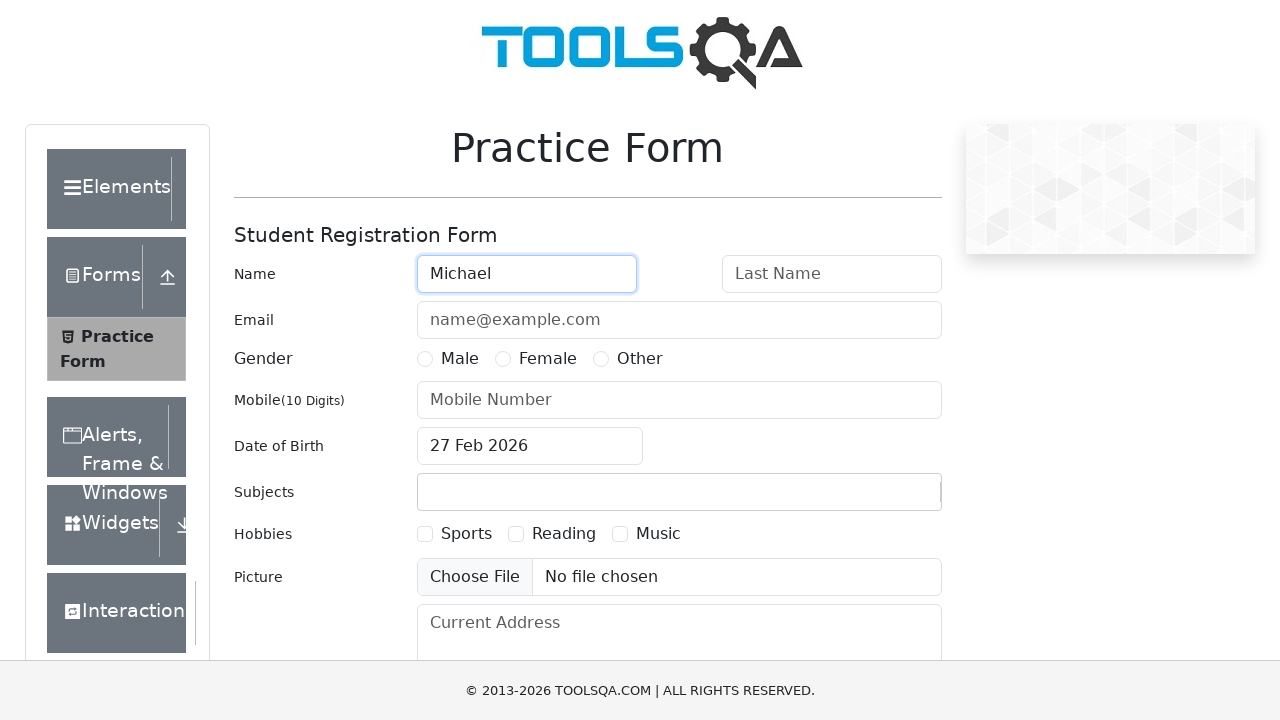

Filled last name field with 'Johnson' on #lastName
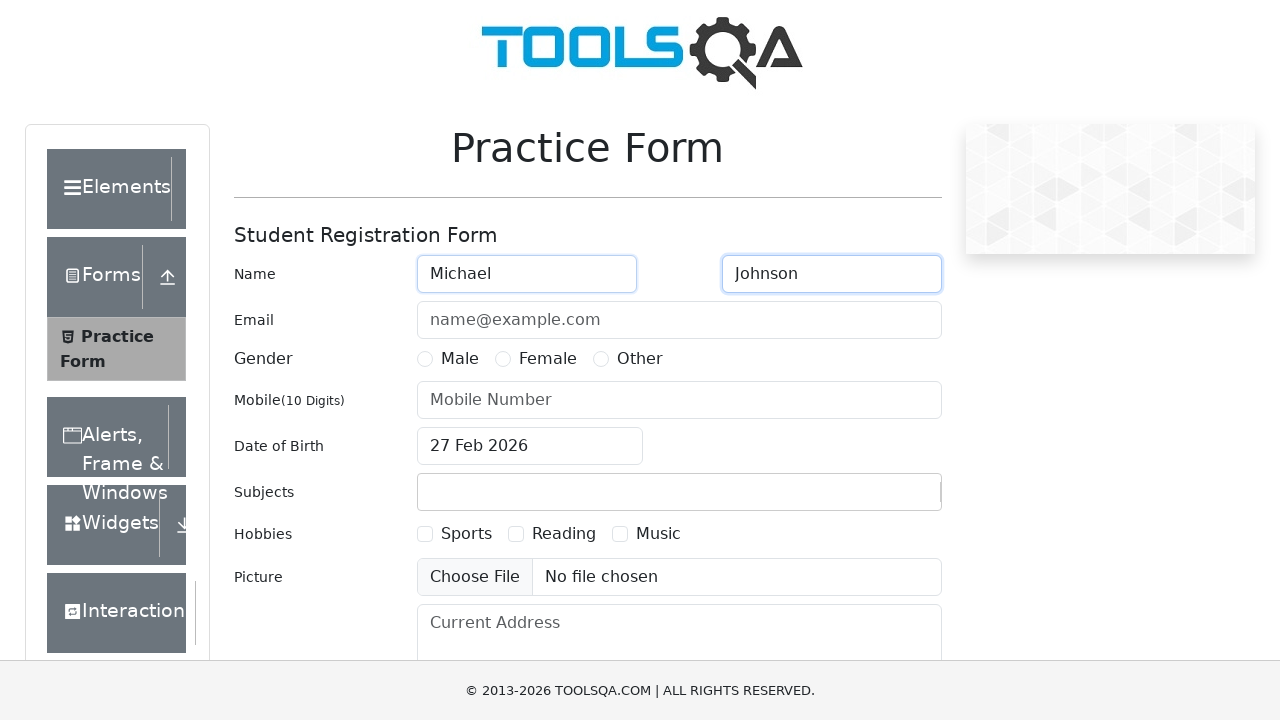

Filled email field with 'michael.johnson@example.com' on #userEmail
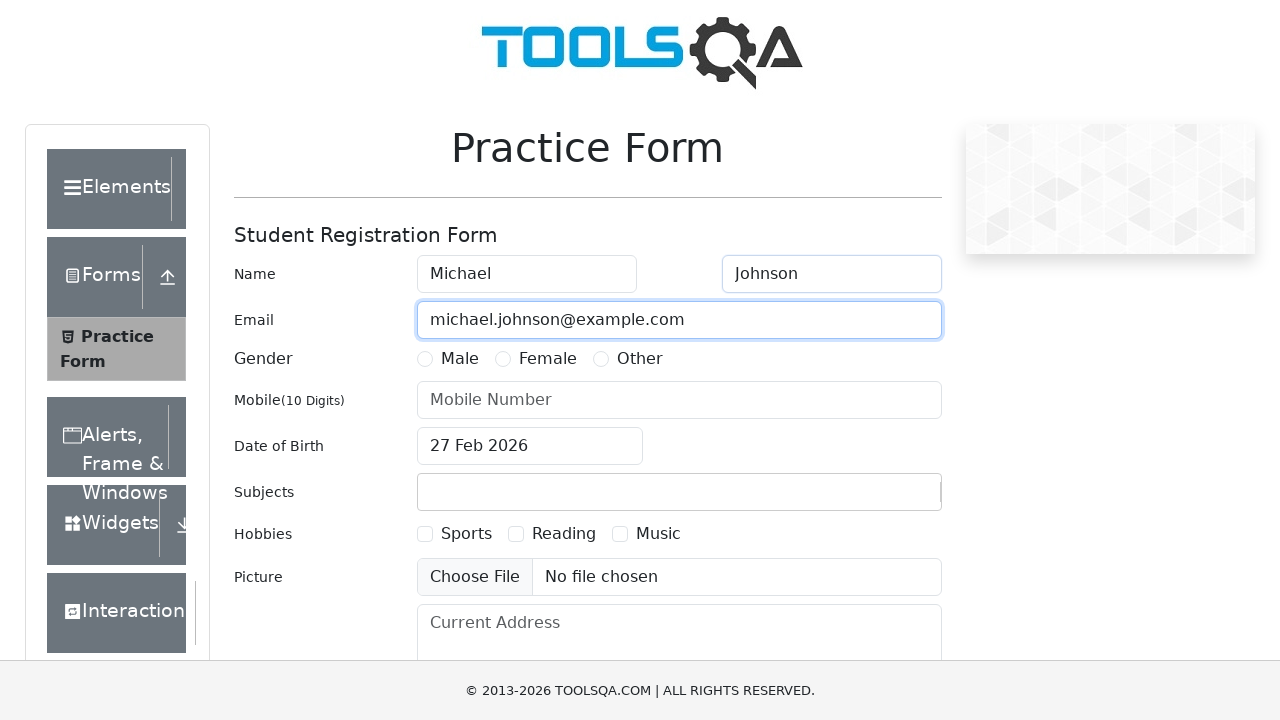

Selected Male gender option at (460, 359) on label[for='gender-radio-1']
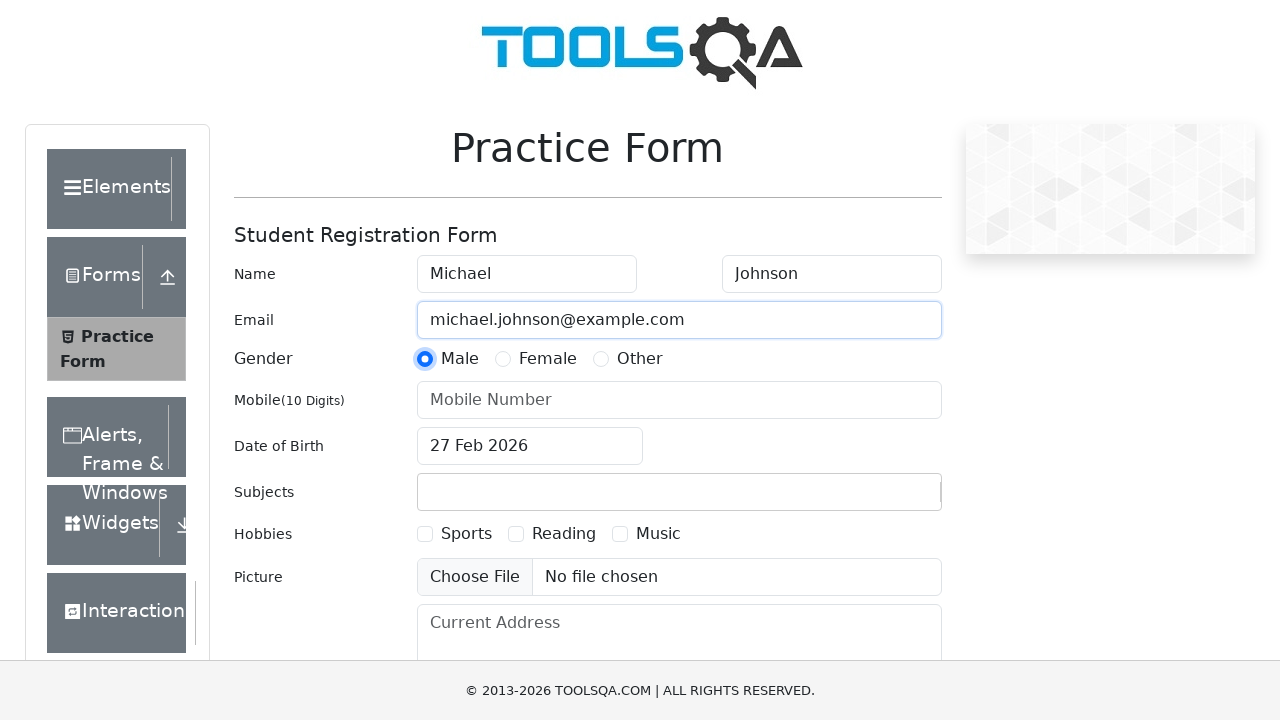

Filled mobile number field with '8765432109' on #userNumber
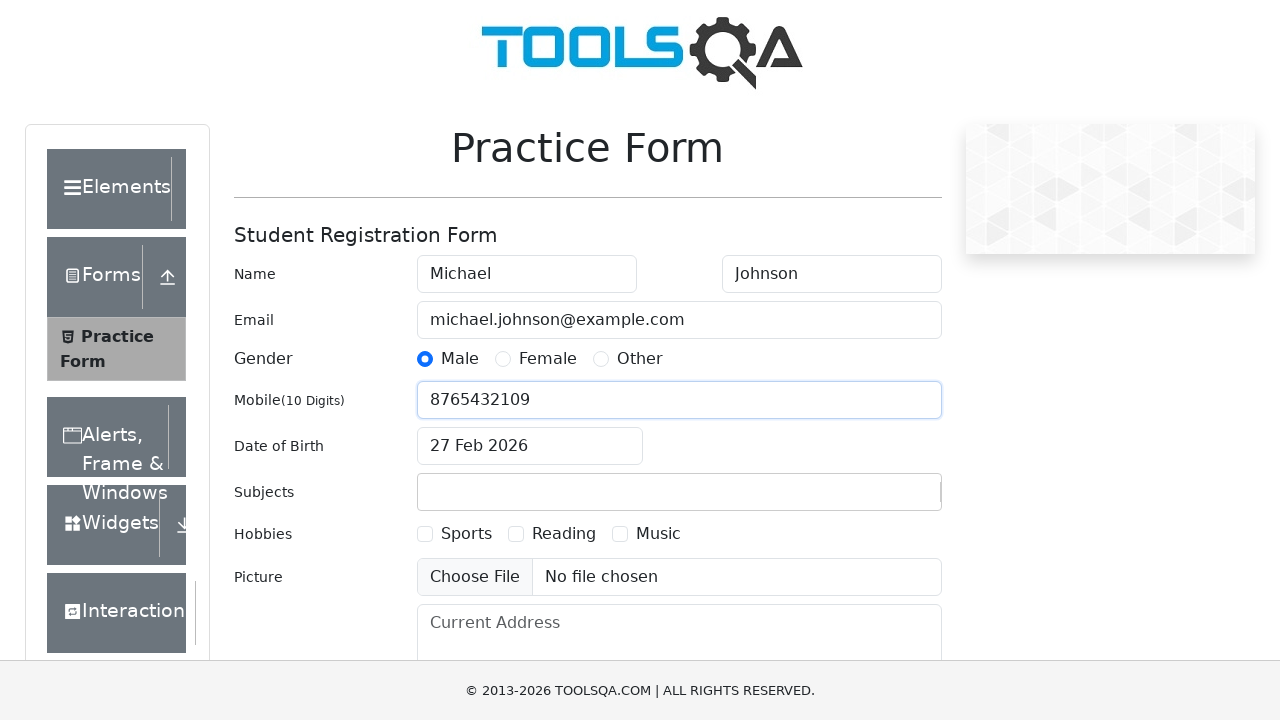

Filled address field with '456 Oak Avenue, Chicago, IL 60601' on #currentAddress
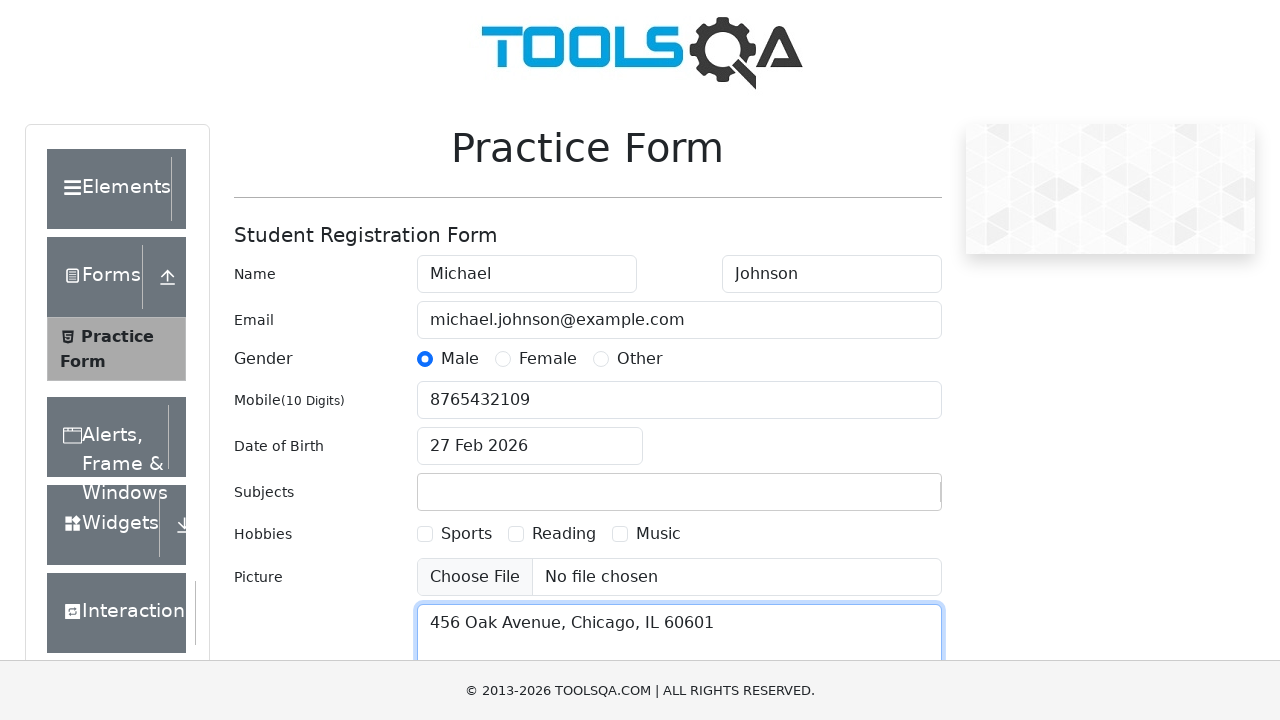

Scrolled to submit button
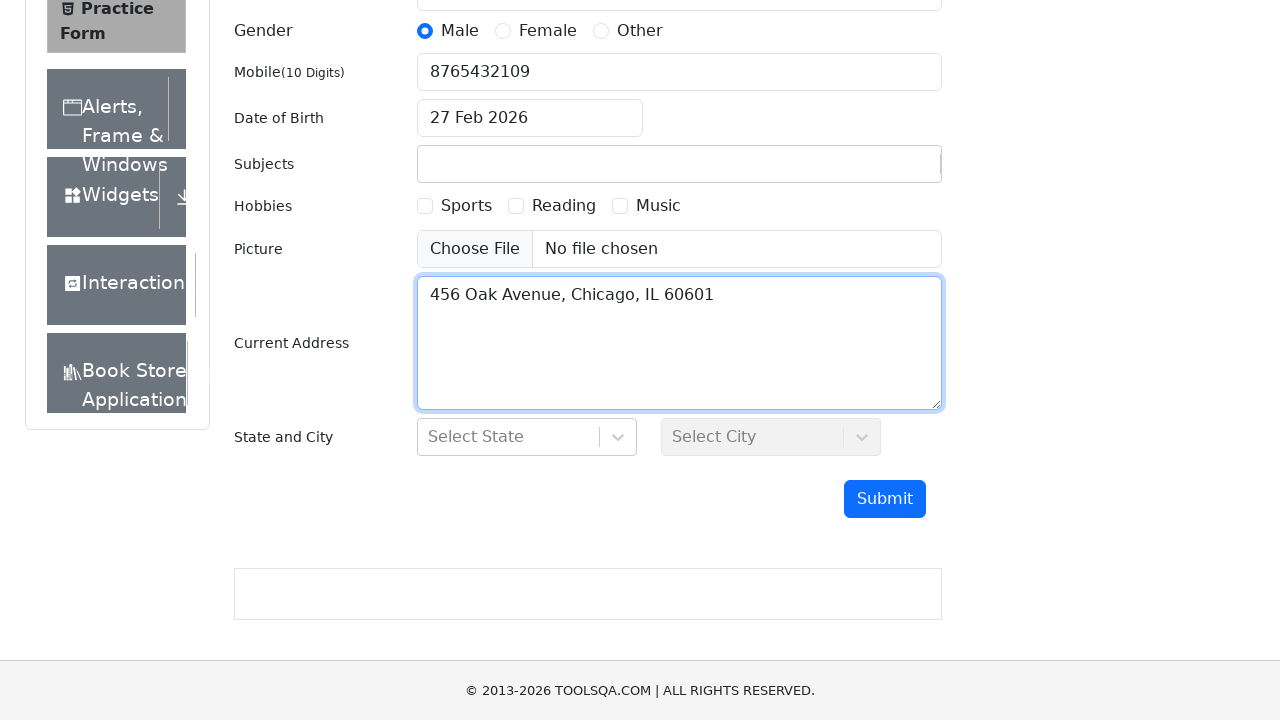

Clicked submit button to register student at (885, 499) on #submit
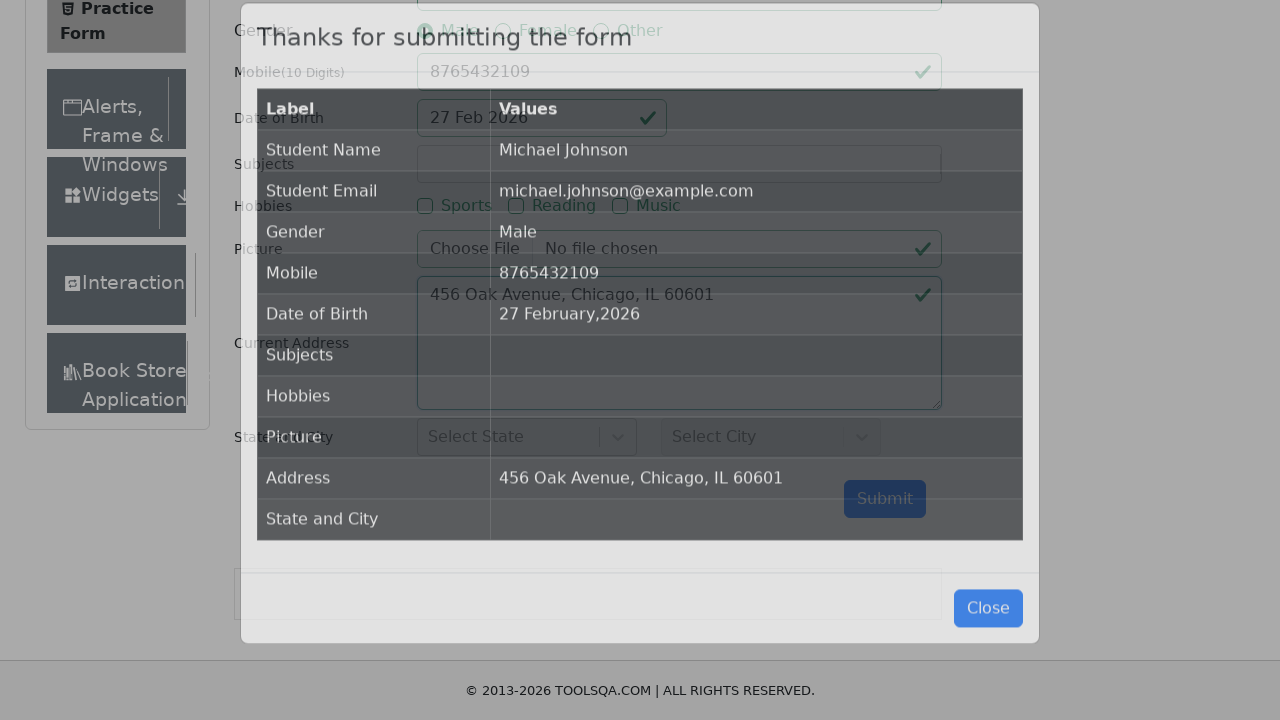

Confirmation message 'Thanks for submitting the form' appeared
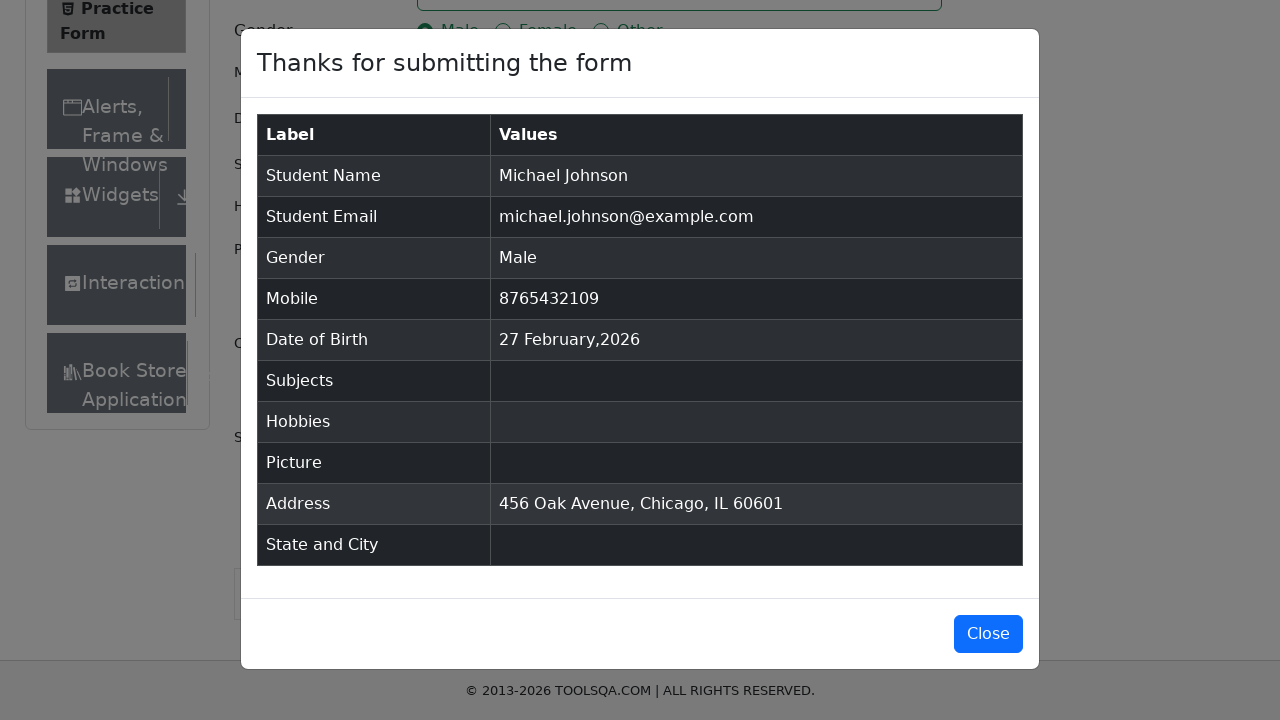

Closed confirmation modal at (988, 634) on #closeLargeModal
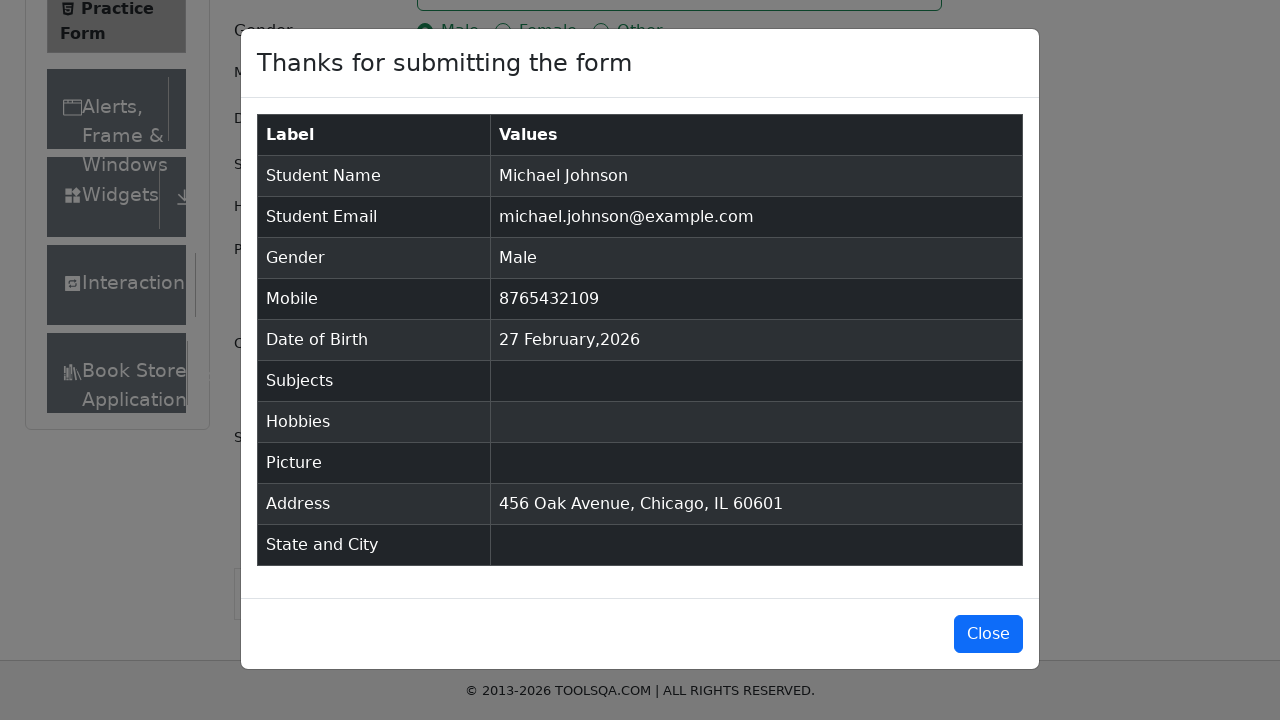

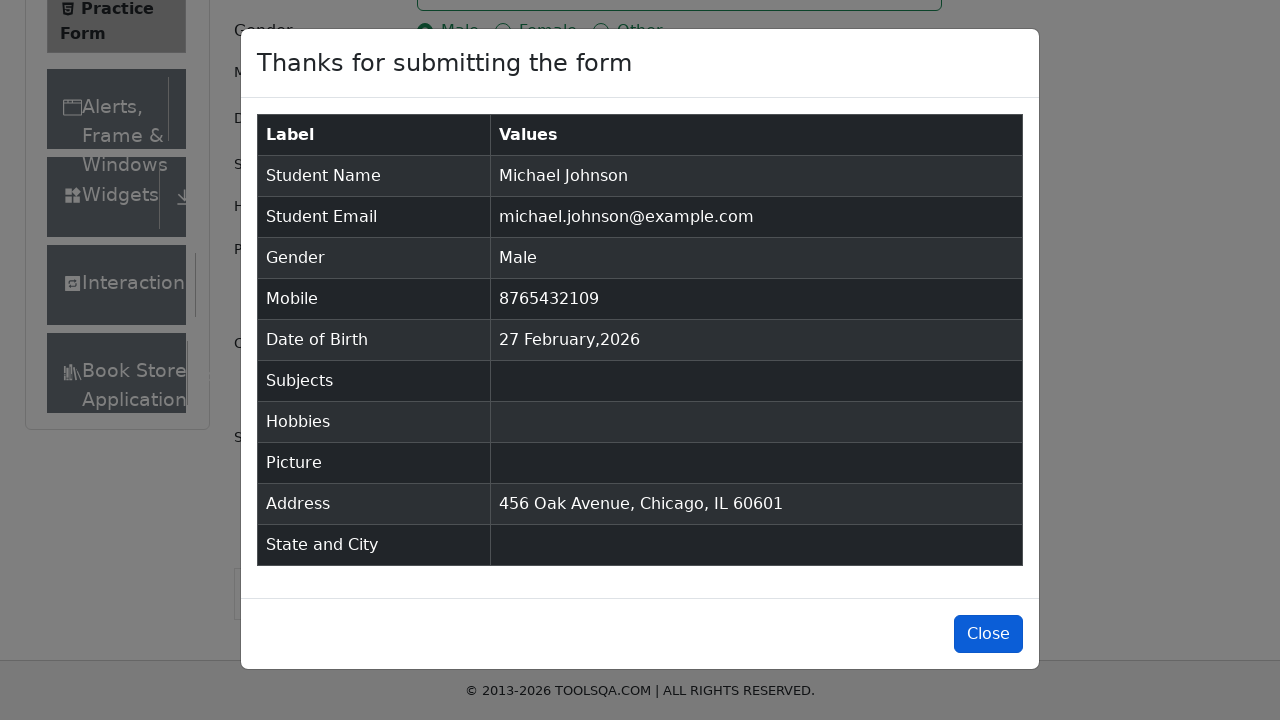